Tests checkbox functionality by clicking on two checkboxes to toggle their selected state

Starting URL: http://the-internet.herokuapp.com/checkboxes

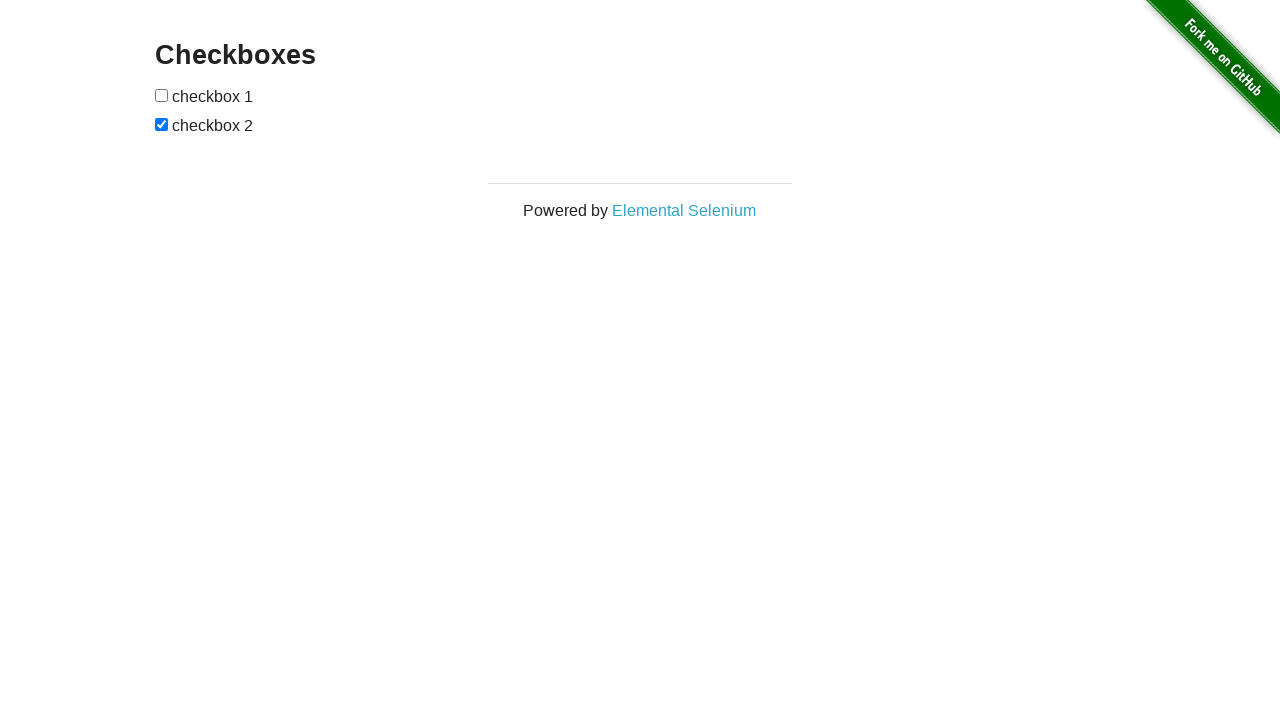

Waited for first checkbox to be visible
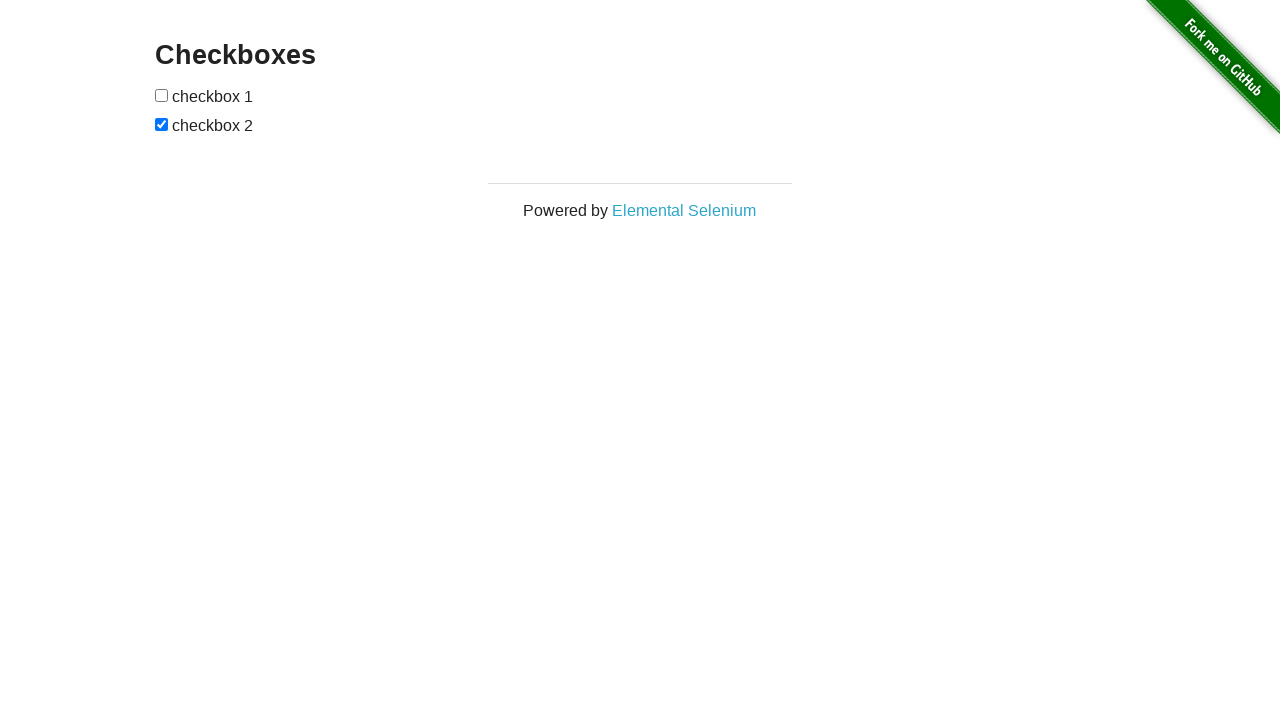

Located first checkbox element
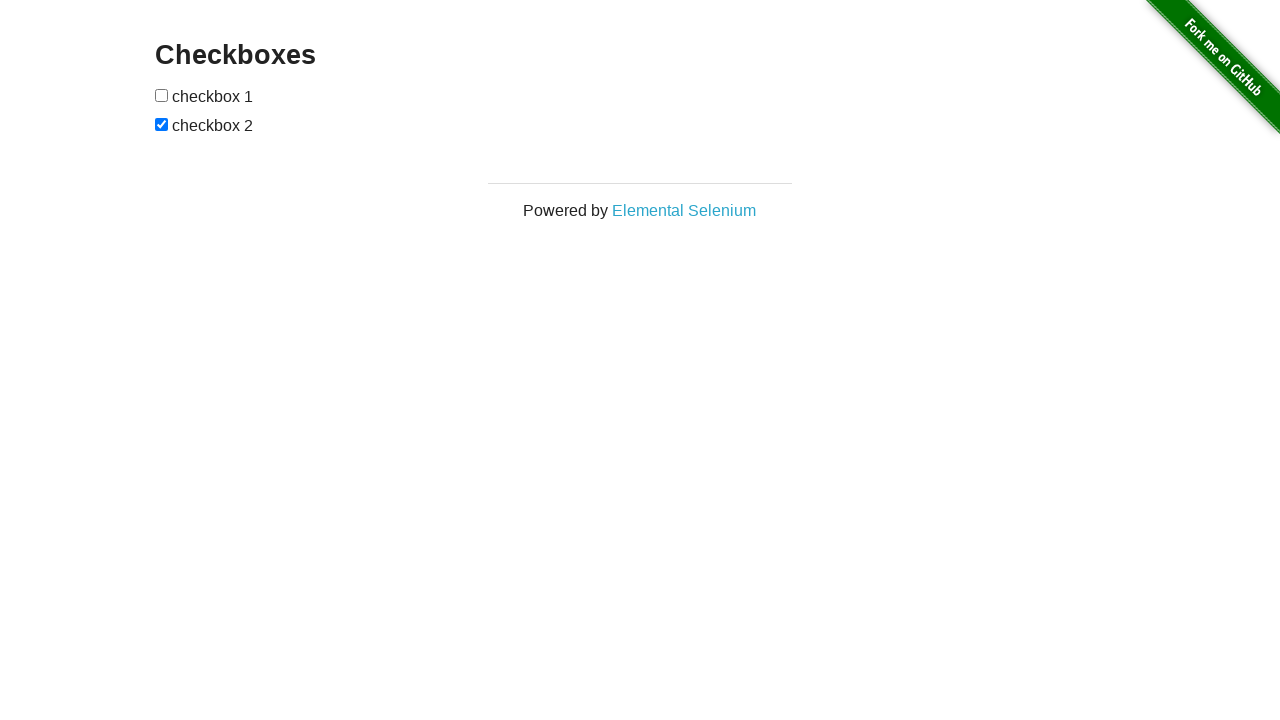

Located second checkbox element
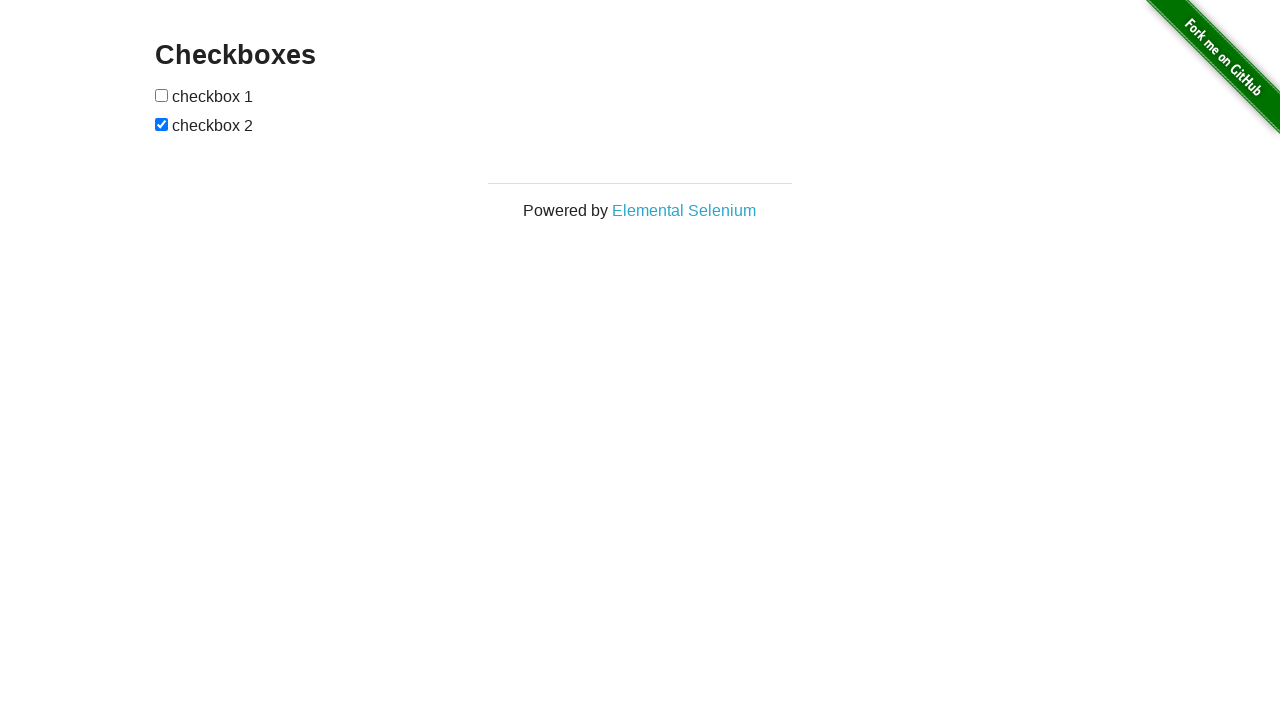

Clicked first checkbox to toggle its state at (162, 95) on xpath=//body//input[1]
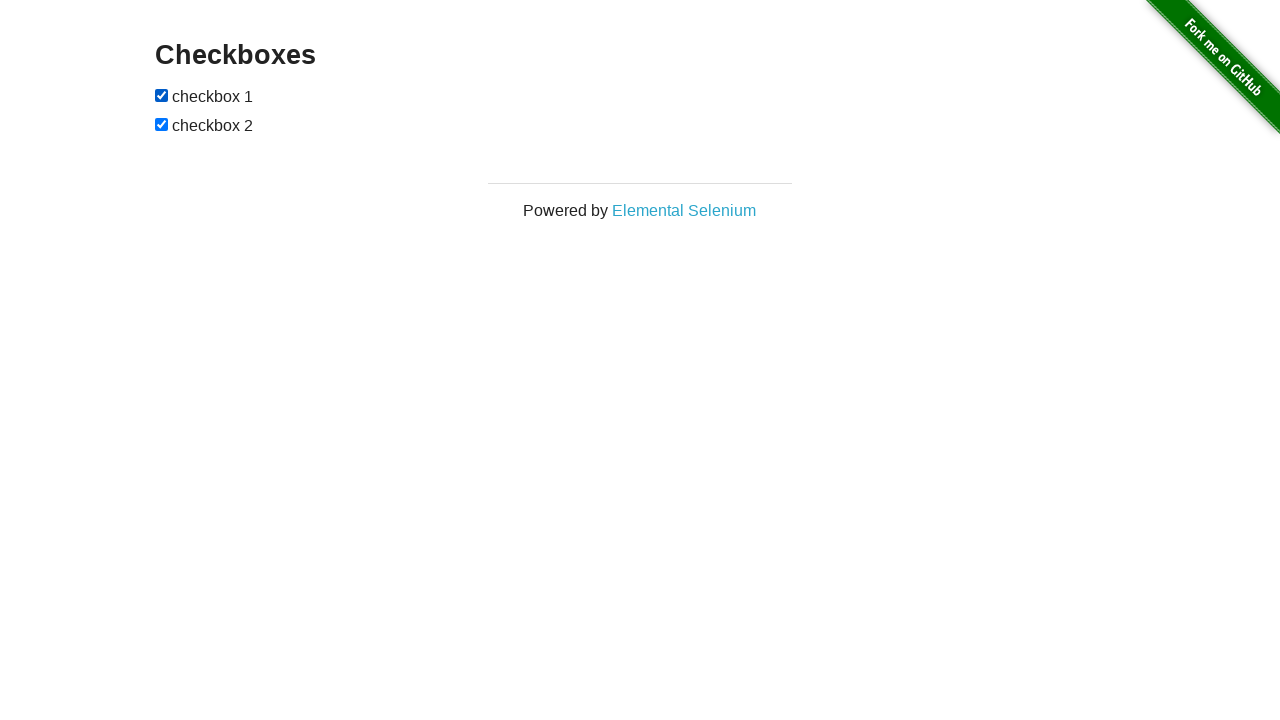

Clicked second checkbox to toggle its state at (162, 124) on xpath=//body//input[2]
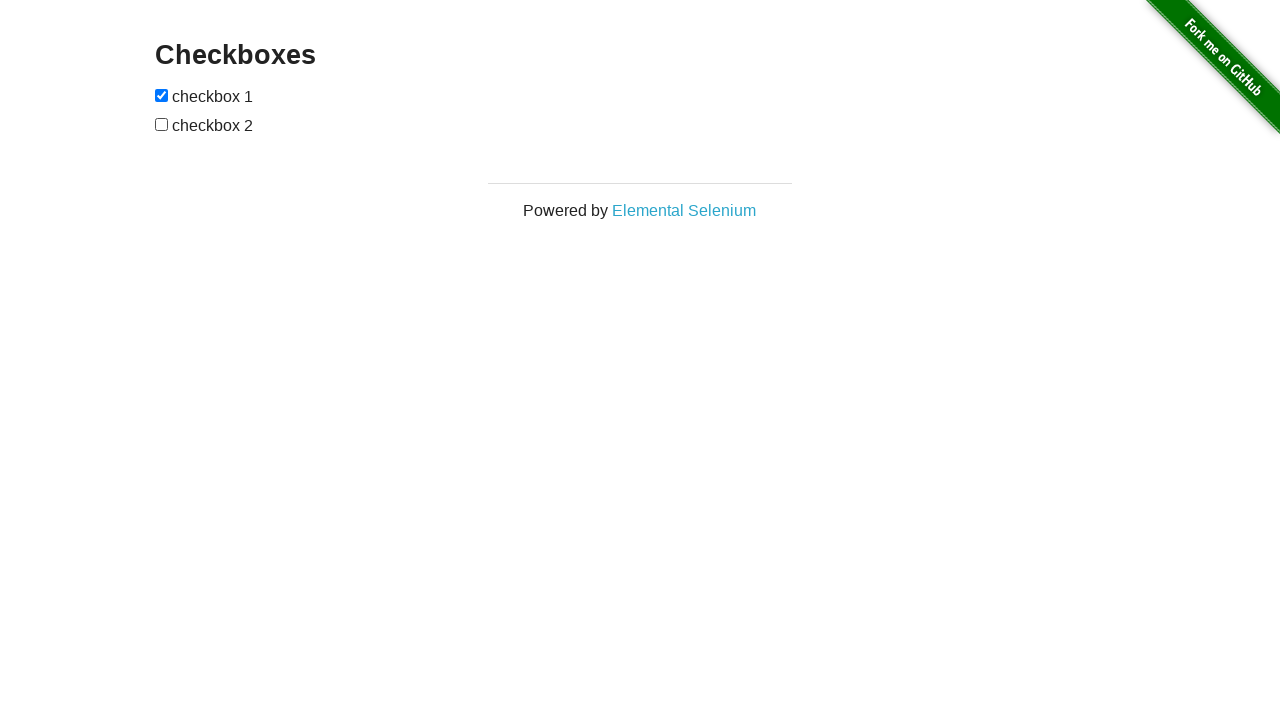

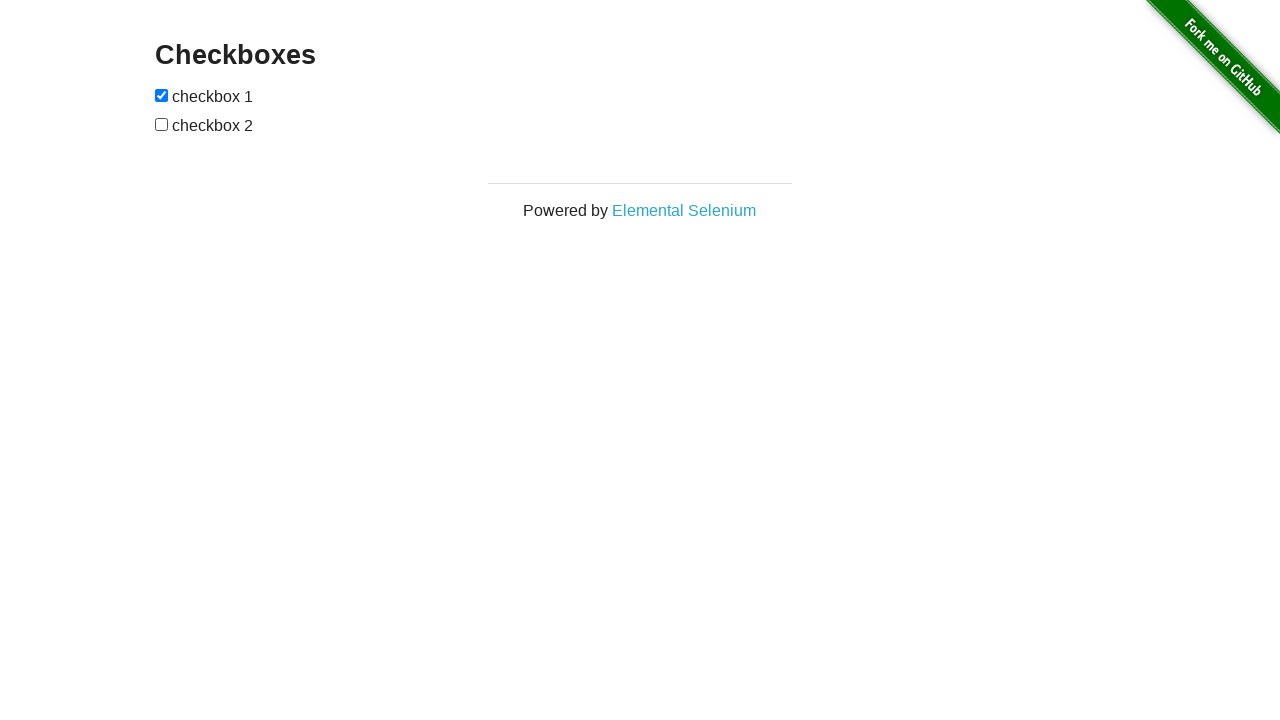